Tests cookie functionality by clicking a button that sets a cookie, then verifies the cookie value is set correctly.

Starting URL: https://example.cypress.io/commands/cookies

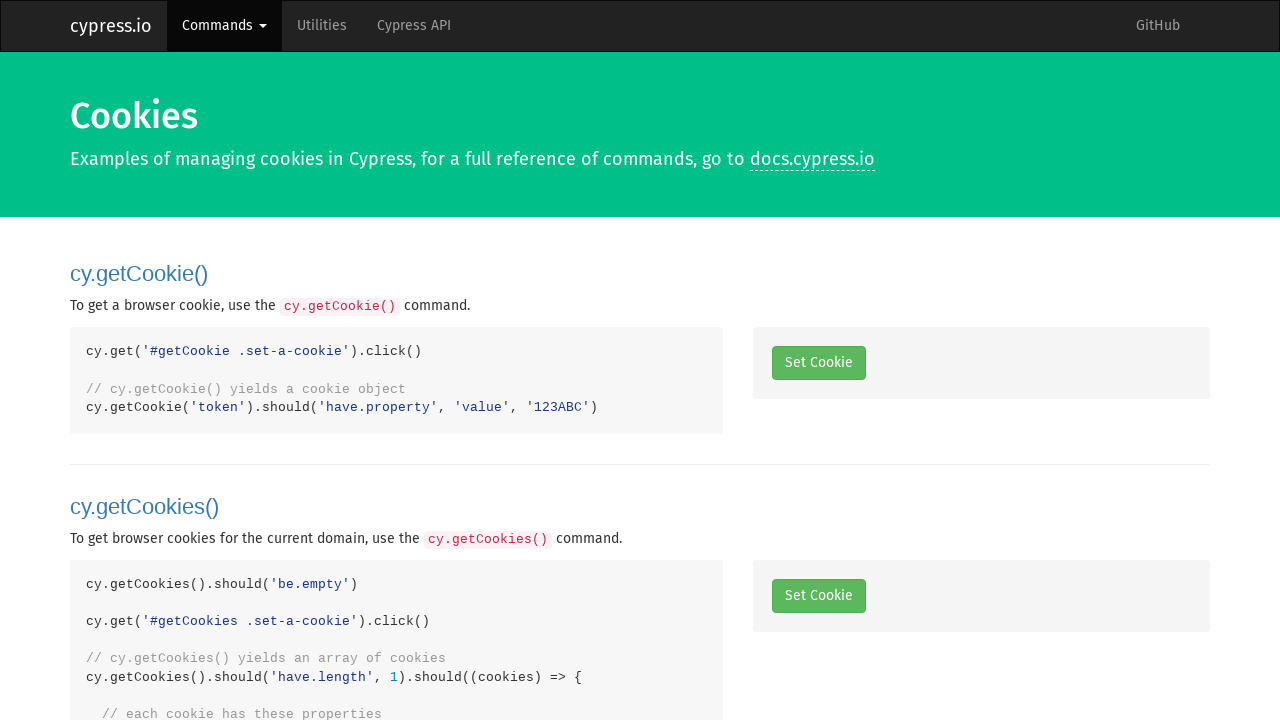

Clicked button to set cookie at (818, 596) on xpath=//div[@id='getCookies']/div/div[2]//button
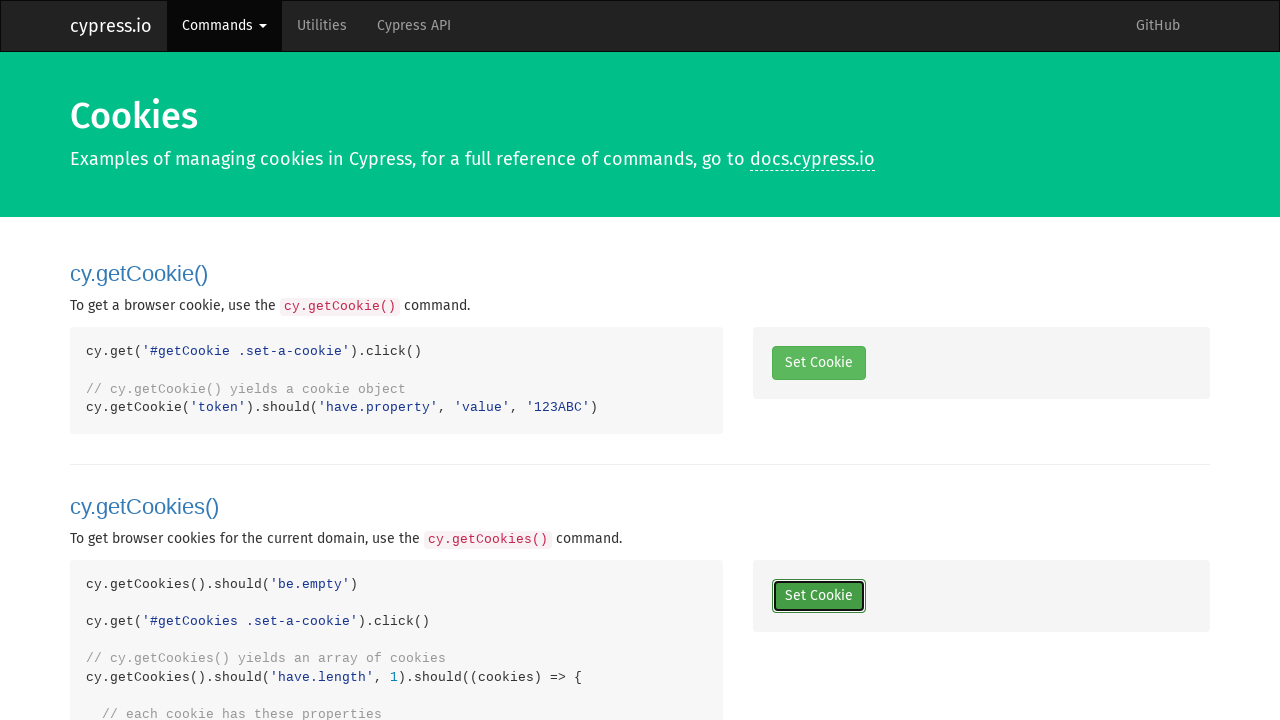

Retrieved cookies from context
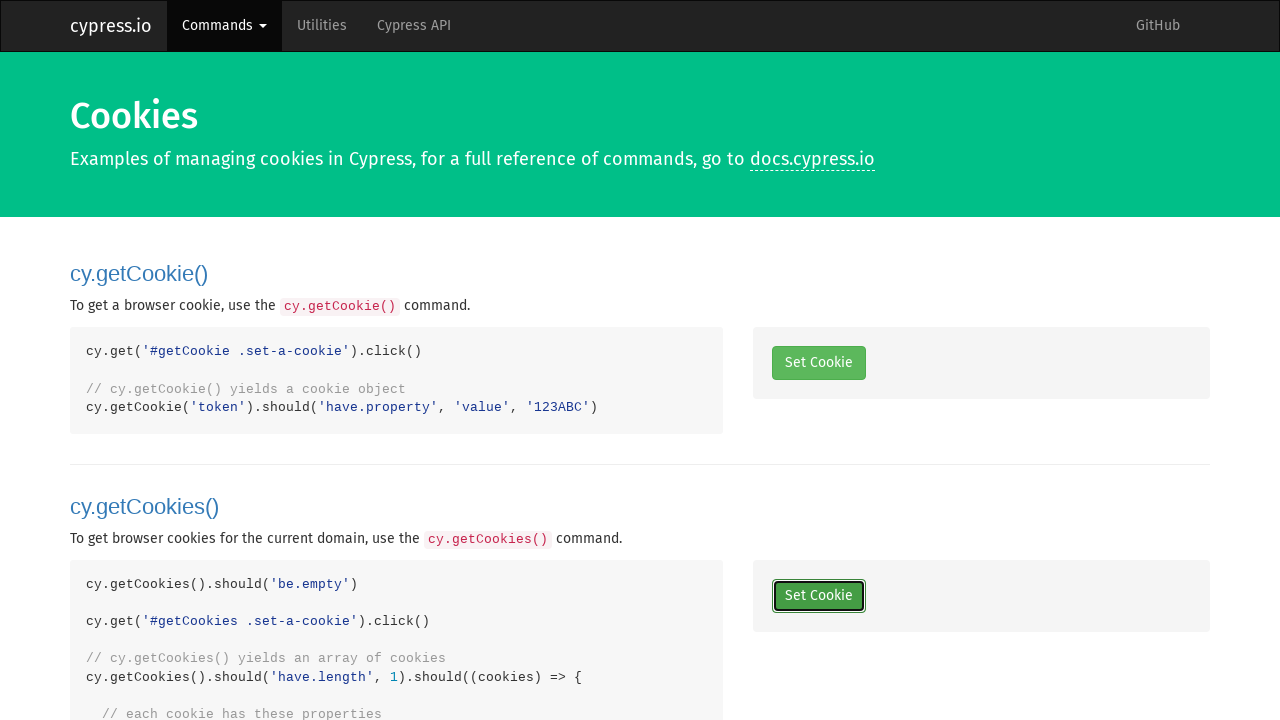

Found token cookie in cookie list
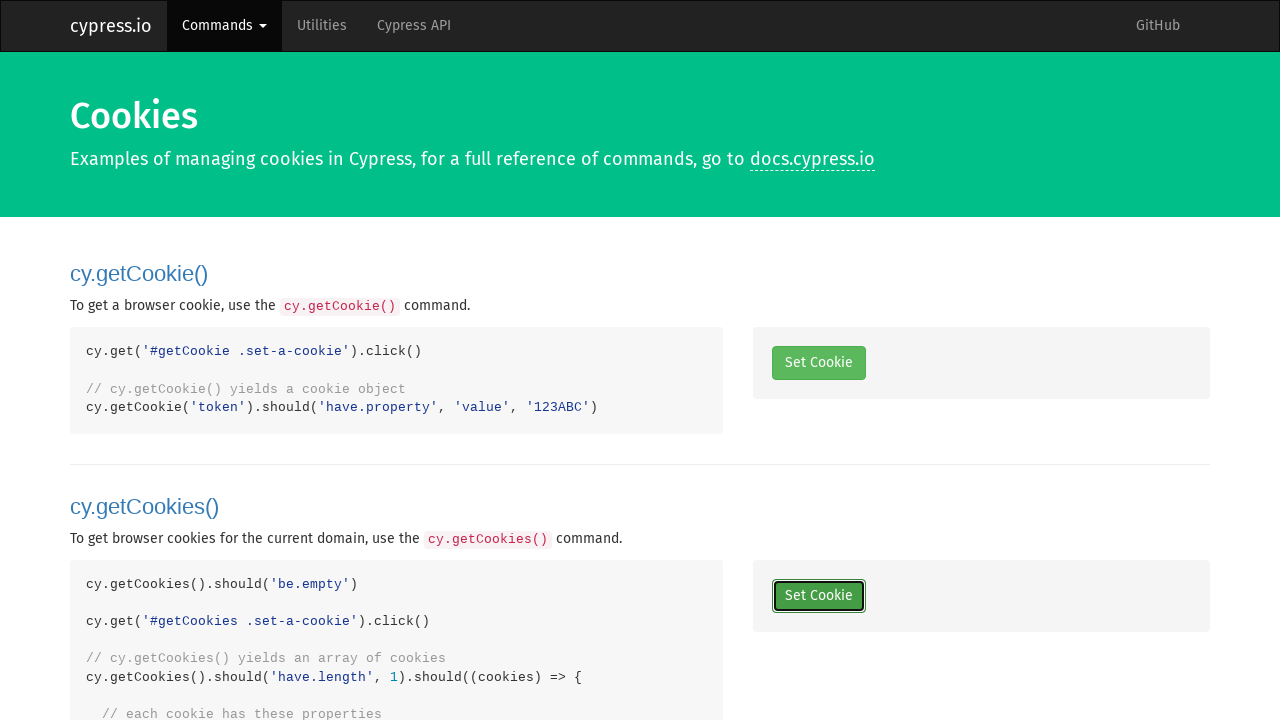

Verified that token cookie exists
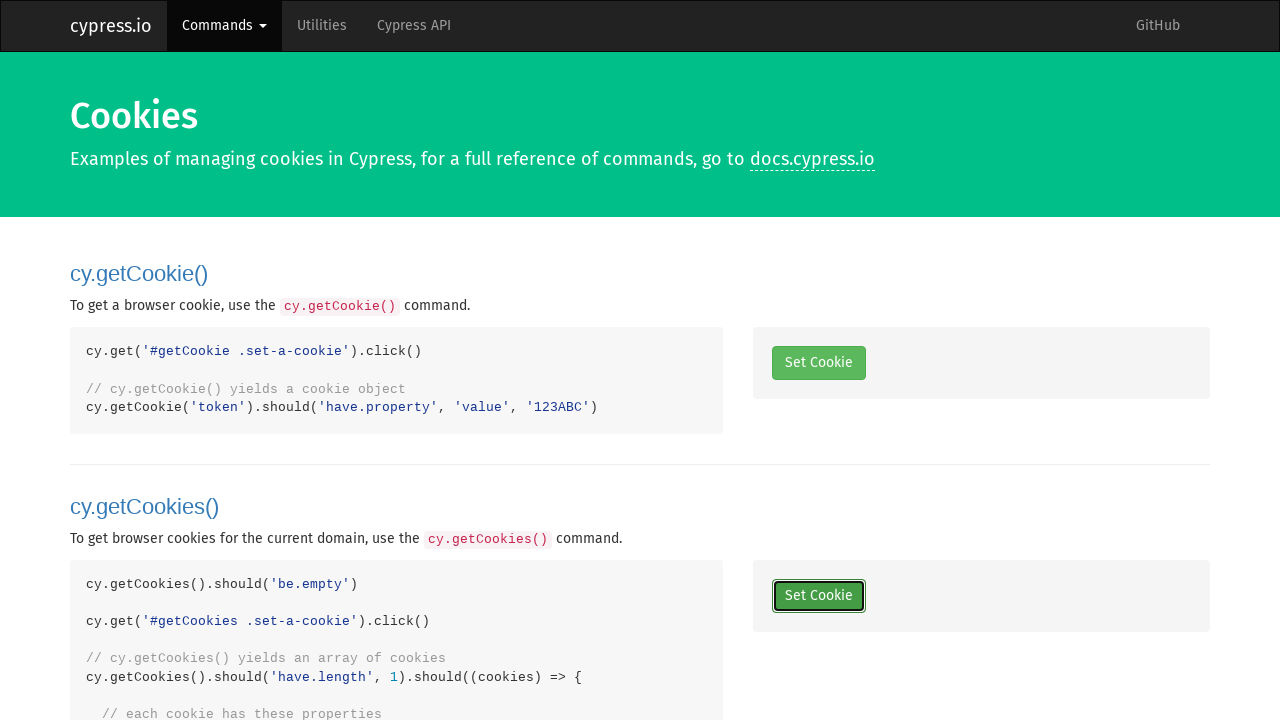

Verified token cookie value is '123ABC'
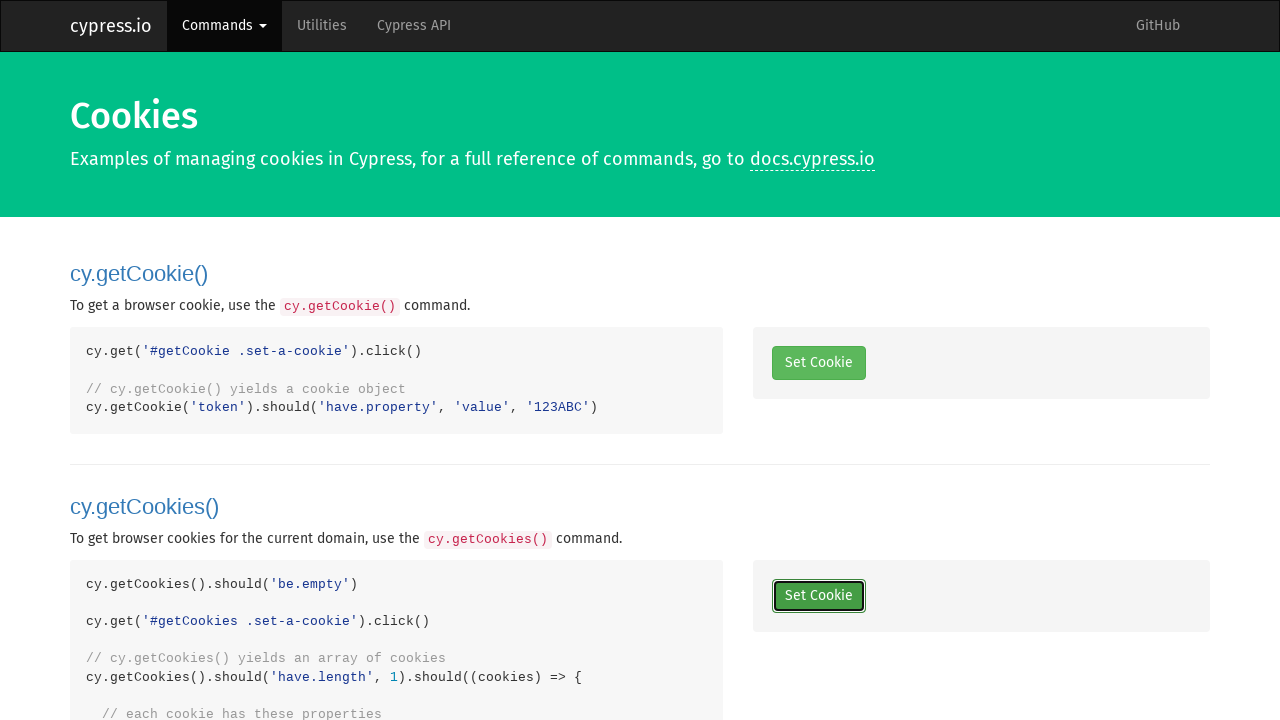

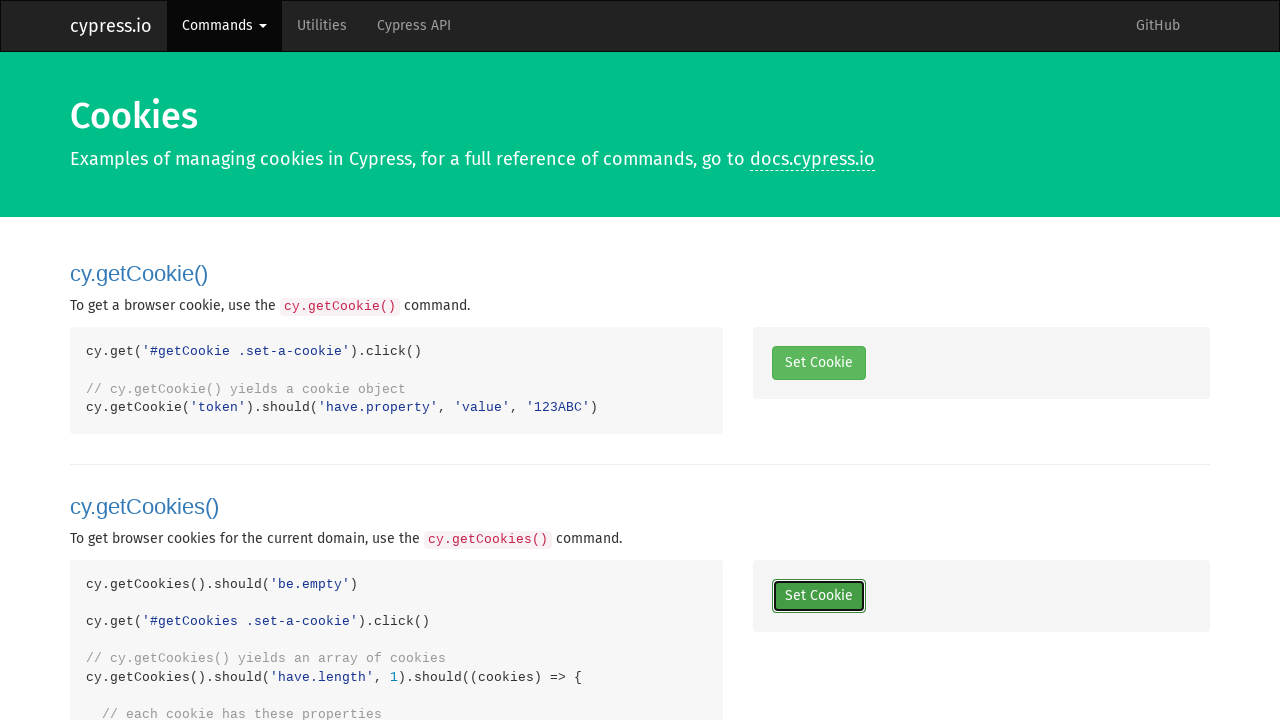